Tests the search functionality on Ajio e-commerce website by searching for watches and filtering results by Men category

Starting URL: https://www.ajio.com/

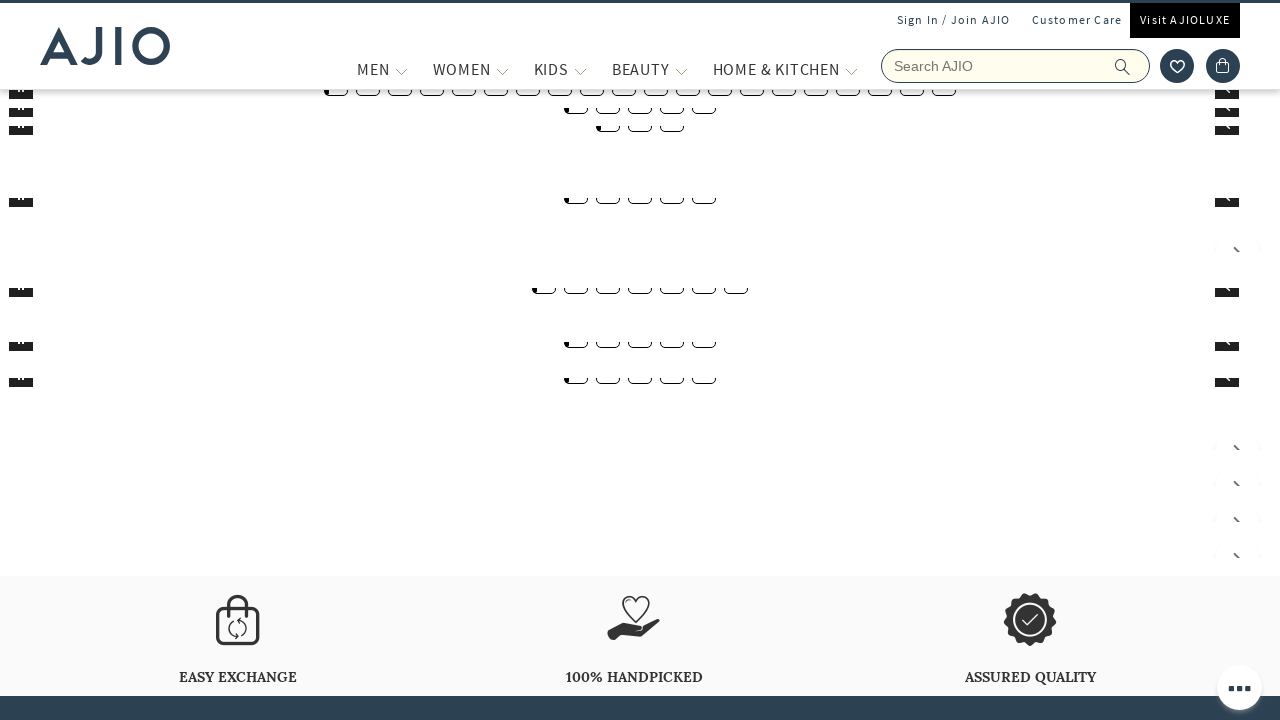

Filled search box with 'watches' on input[name='searchVal']
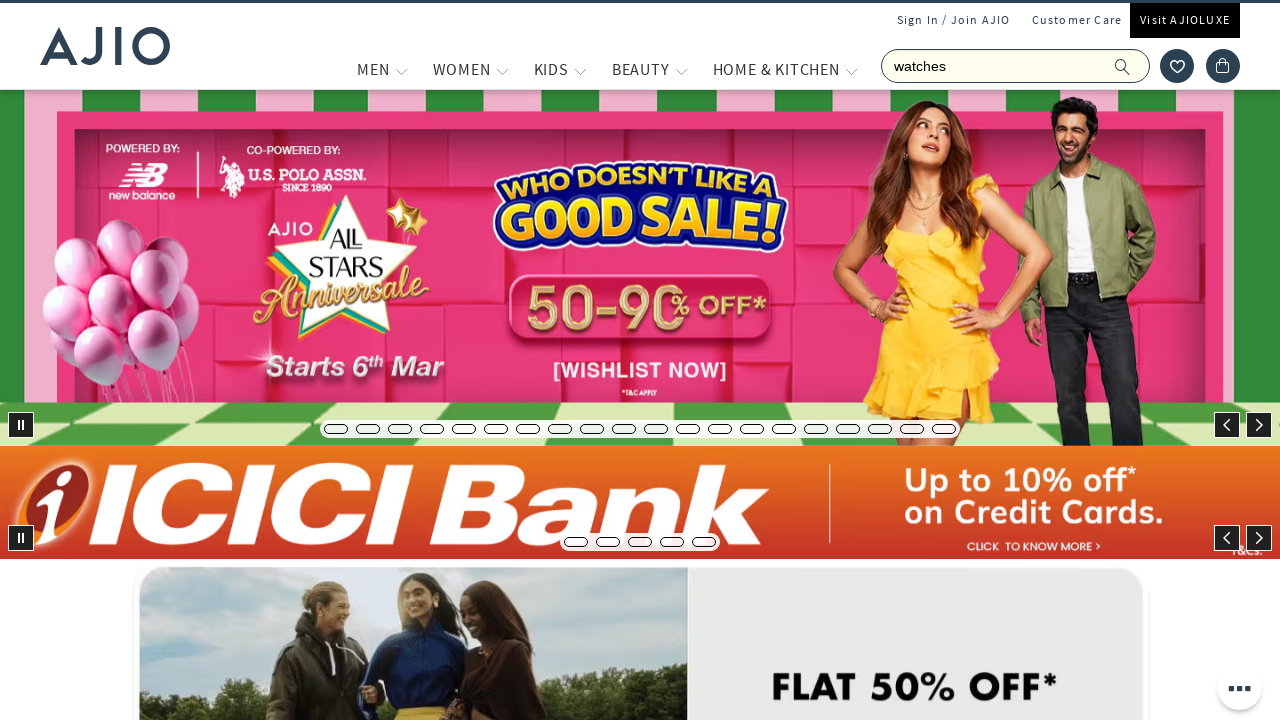

Clicked search icon to initiate search at (1123, 66) on .ic-search
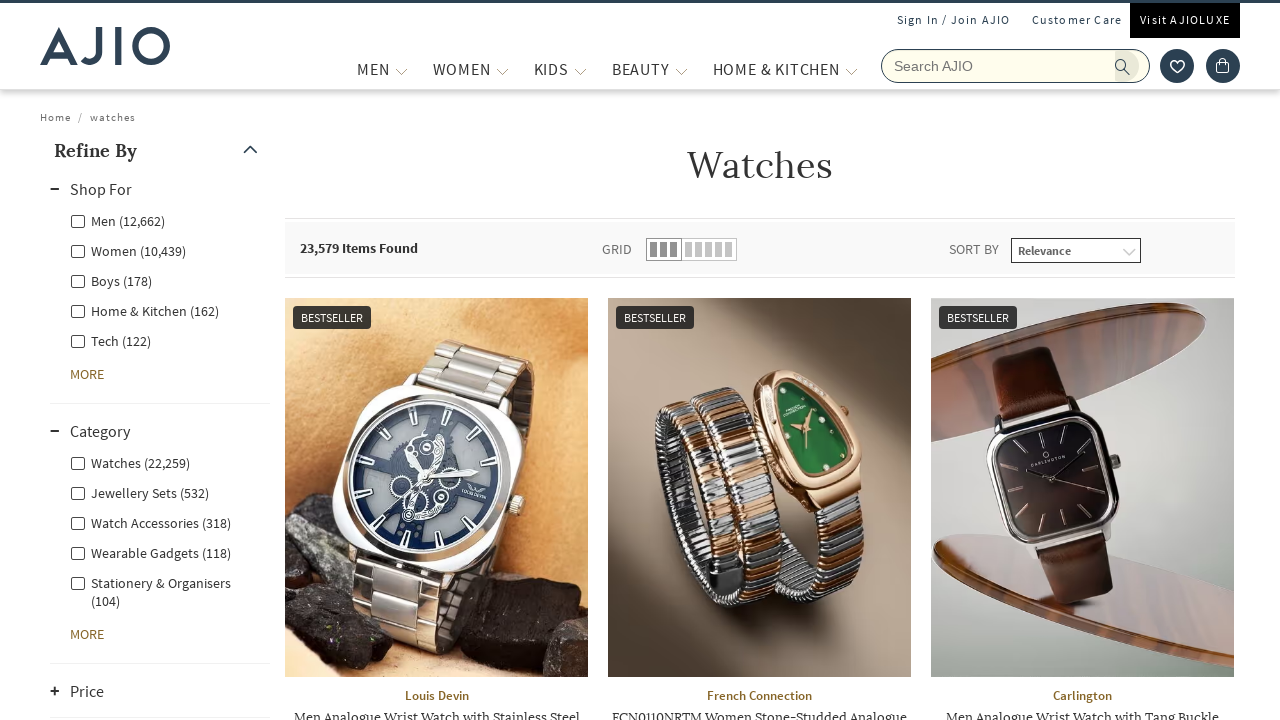

Search results loaded and Men filter became available
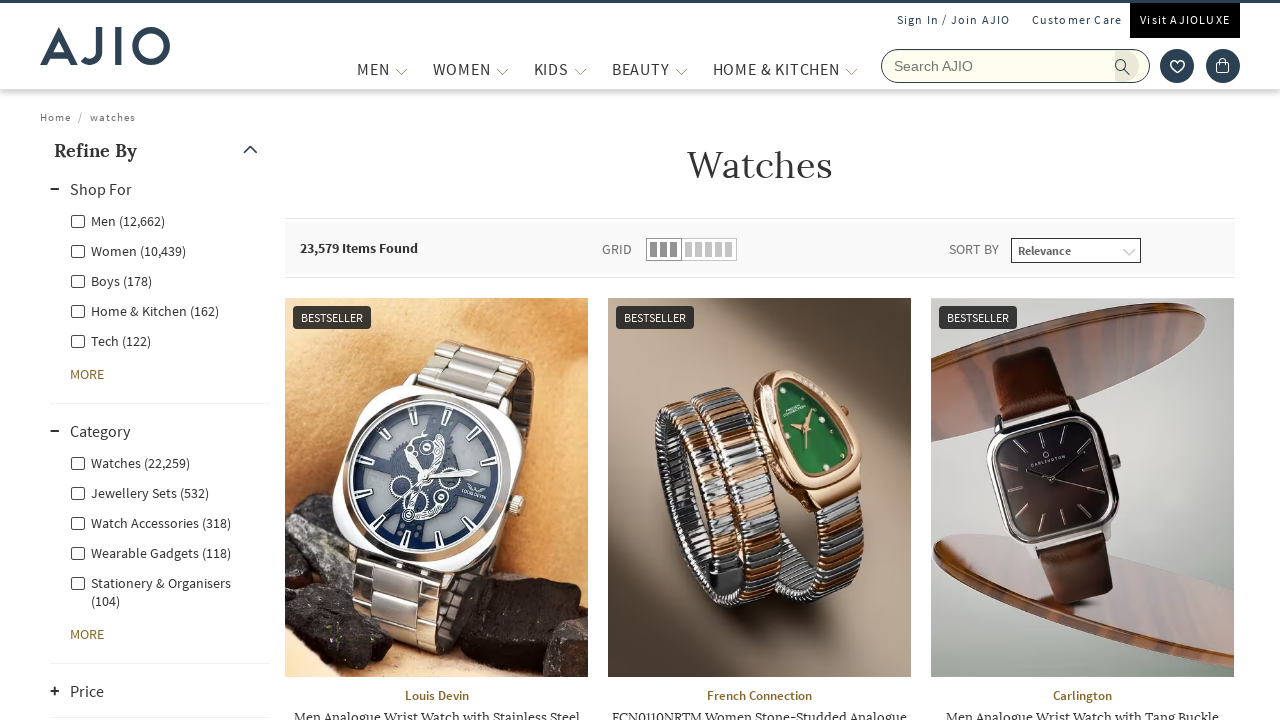

Clicked Men category filter to filter results at (118, 220) on xpath=//label[contains(text(),'Men')]
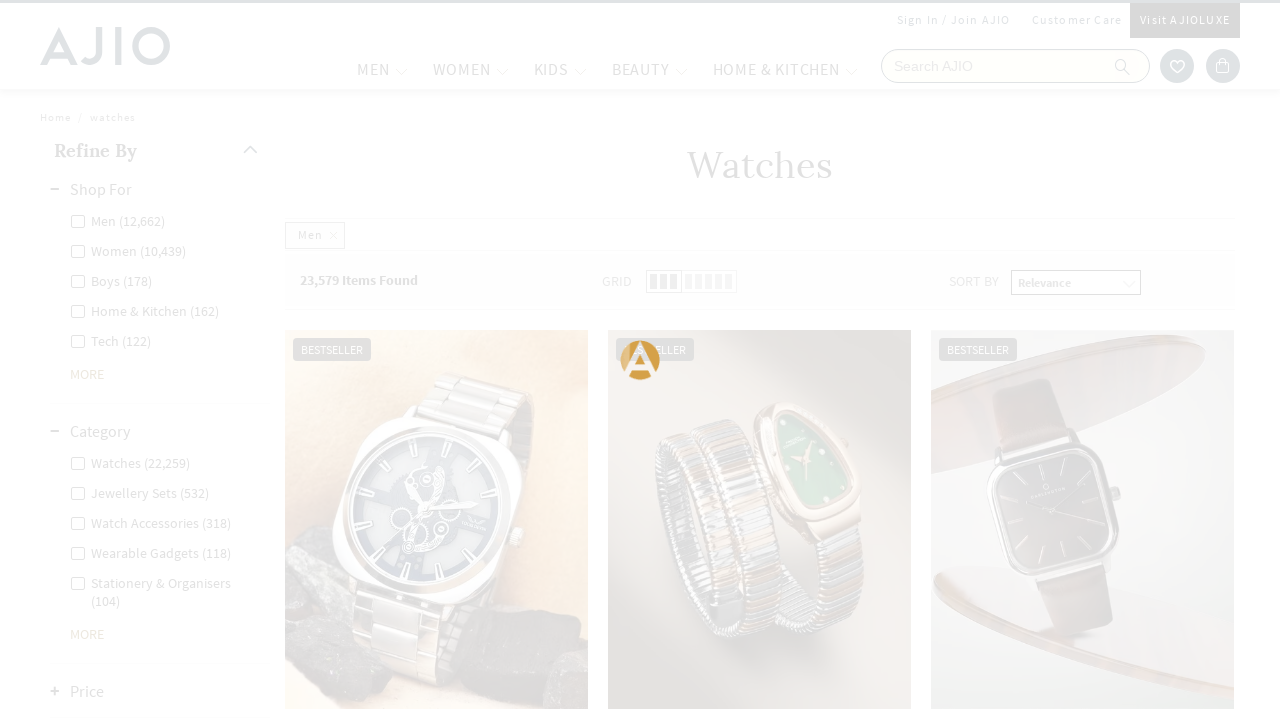

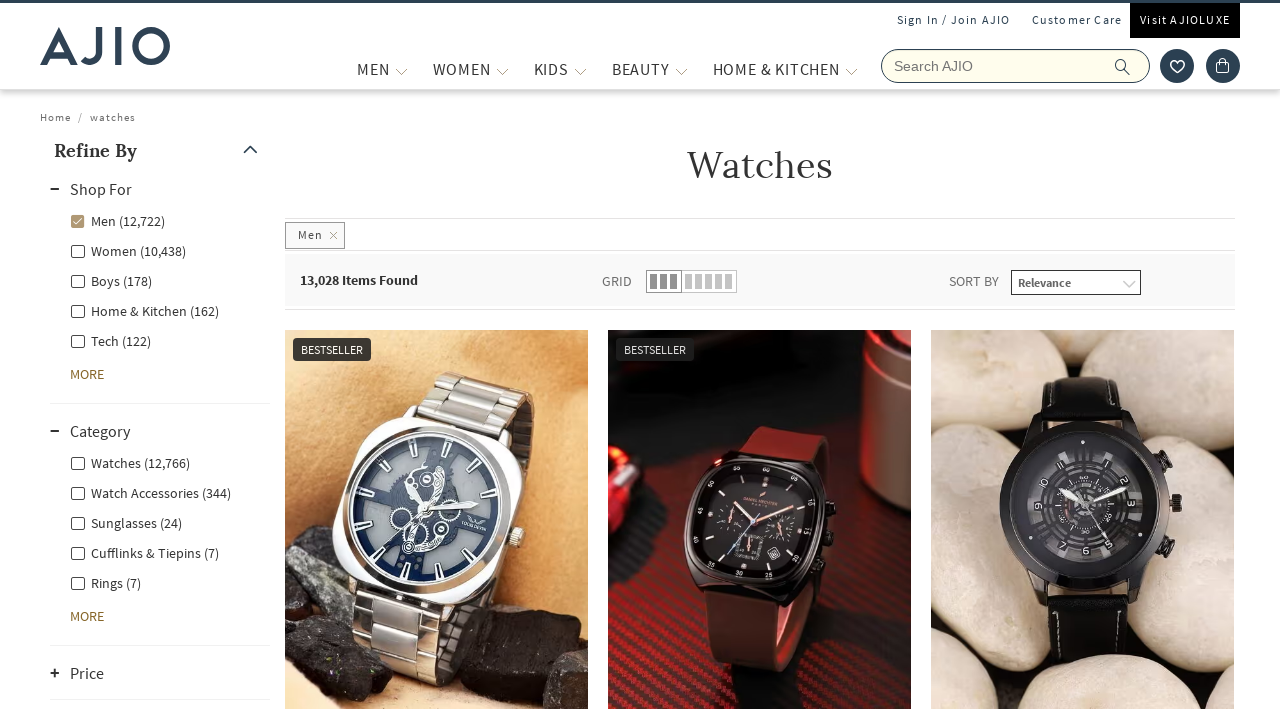